Tests simple alert handling by triggering an alert and accepting or dismissing it

Starting URL: https://demo.automationtesting.in/Alerts.html

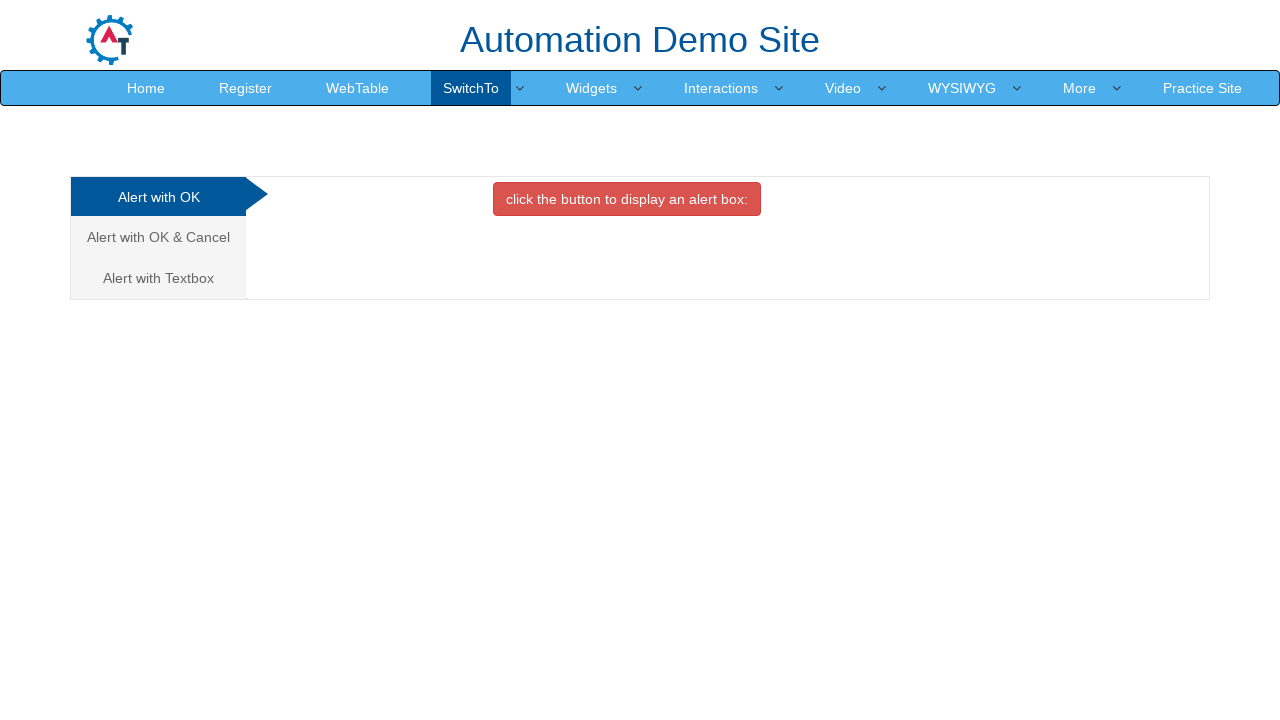

Clicked button to trigger simple alert at (627, 199) on xpath=//button[@class="btn btn-danger"]
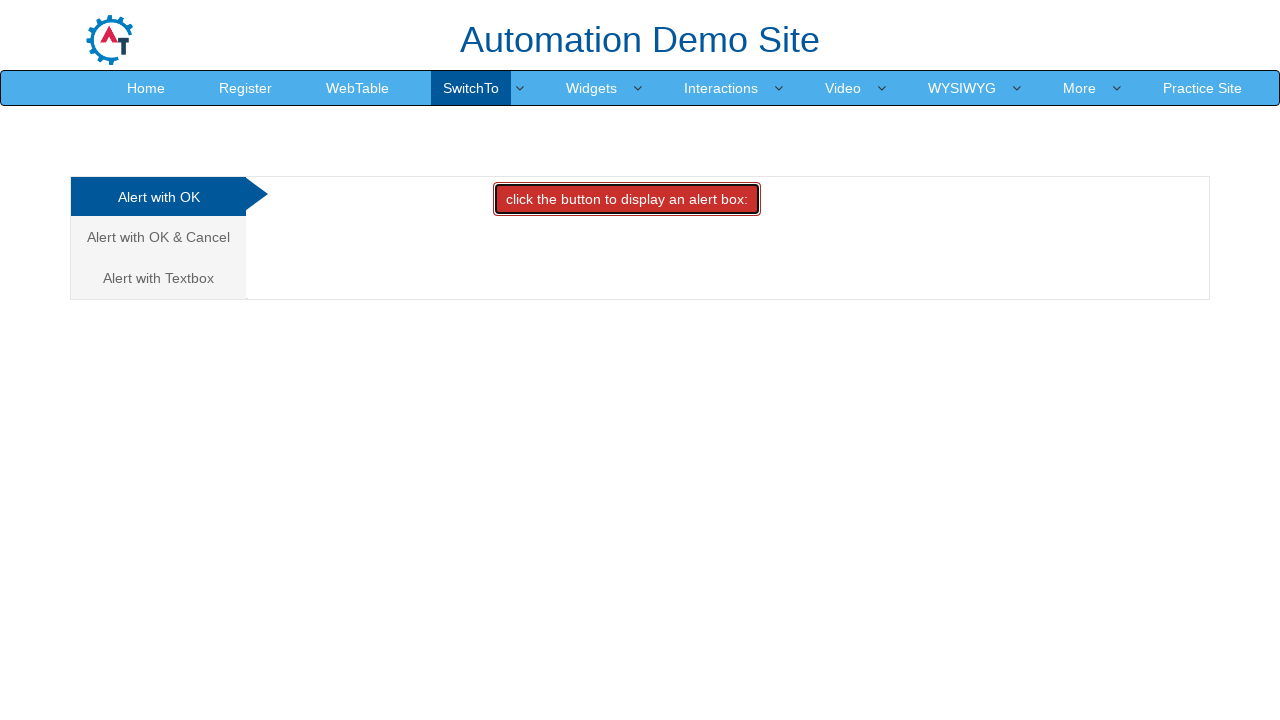

Set up dialog handler to accept alerts
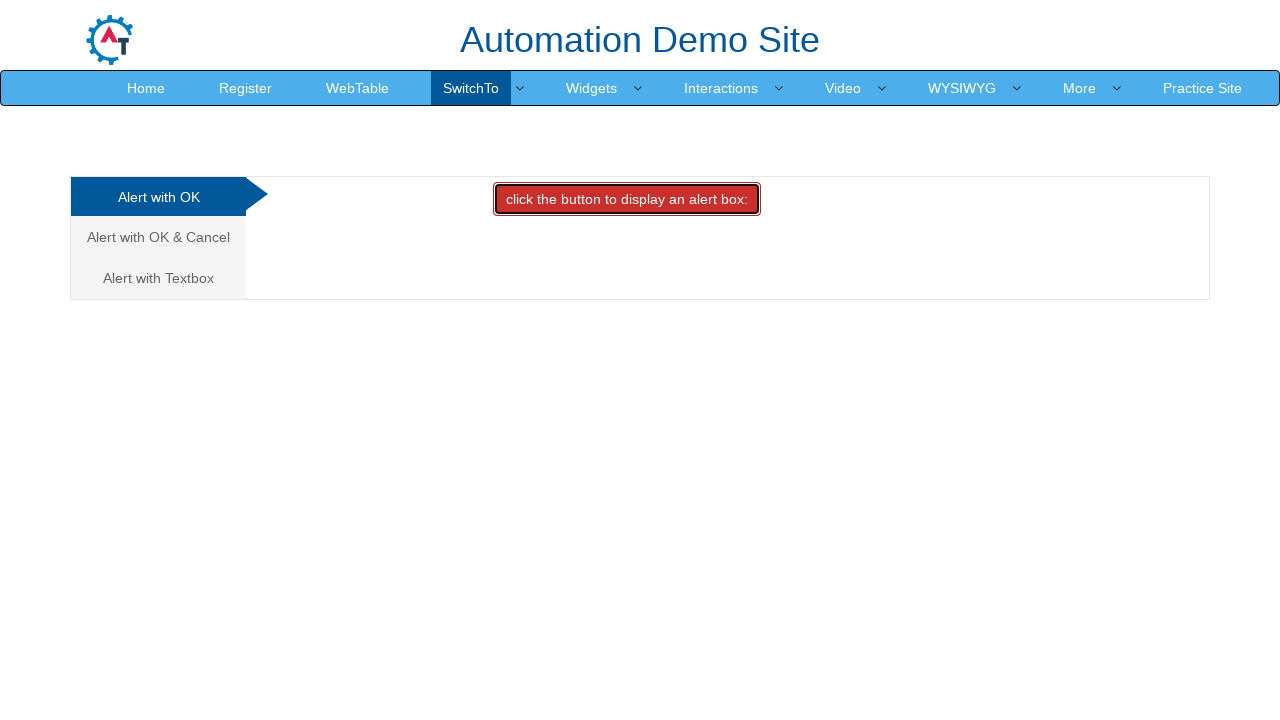

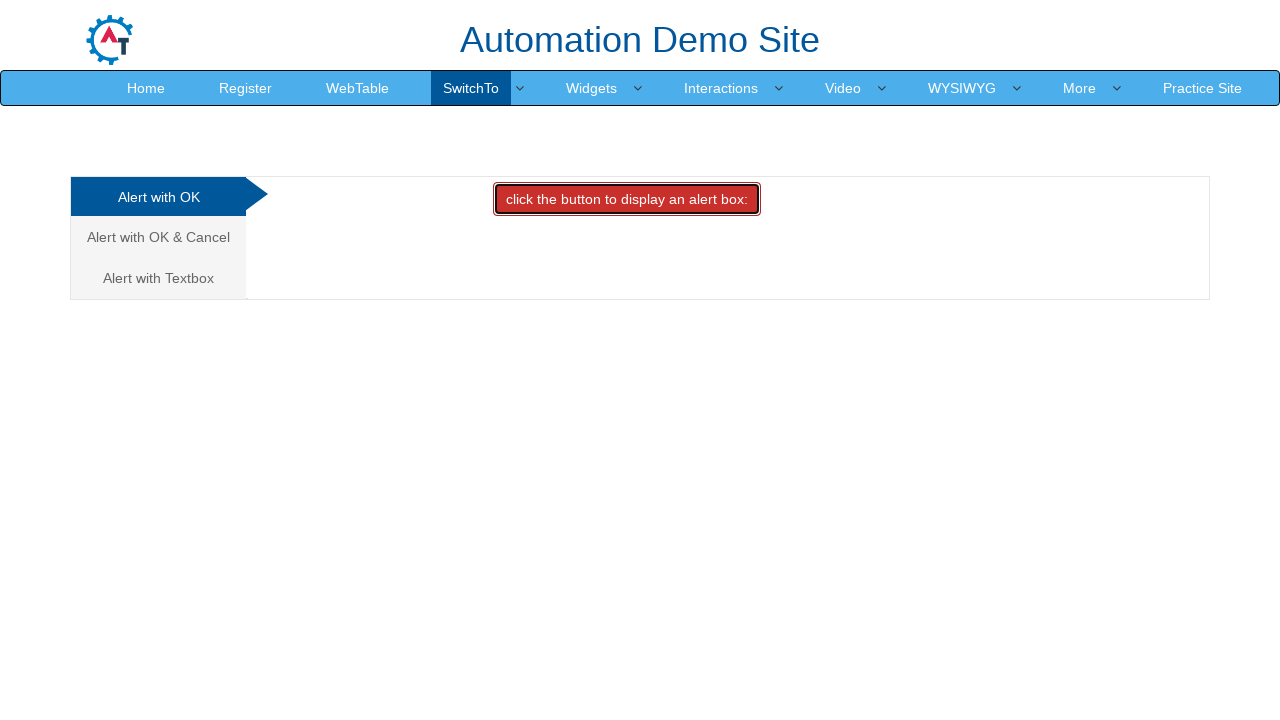